Navigates to Yuanta ETF 0050 component ratio page, clicks the expand button to reveal the full stock list, and waits for all component rows to load.

Starting URL: https://www.yuantaetfs.com/product/detail/0050/ratio

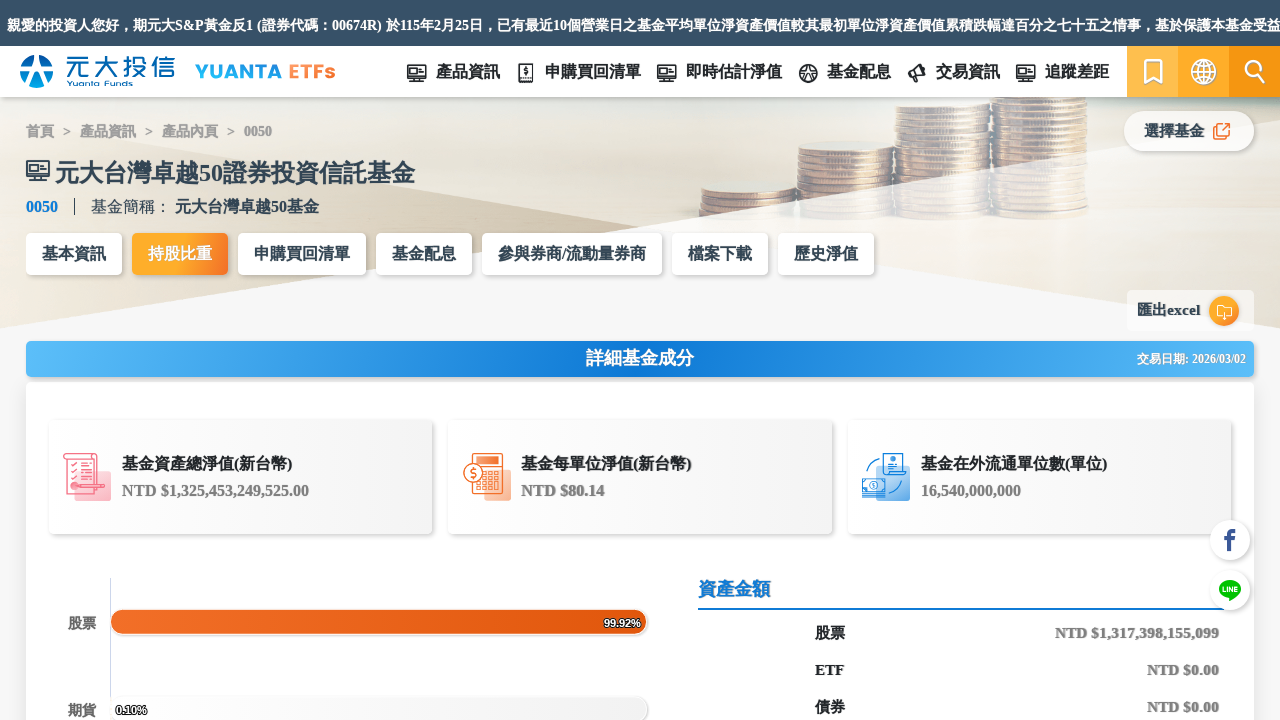

Waited for expand button to appear on the page
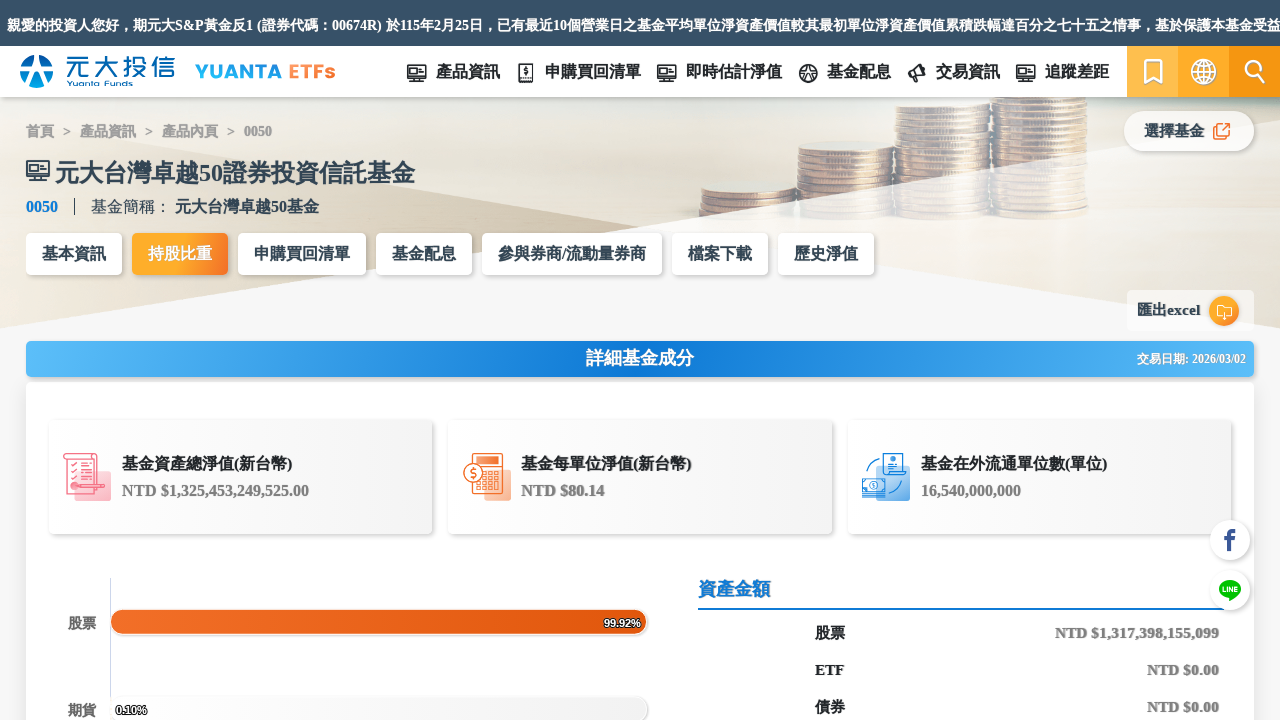

Clicked the expand button to reveal full stock list at (640, 360) on text=展開 >> nth=0
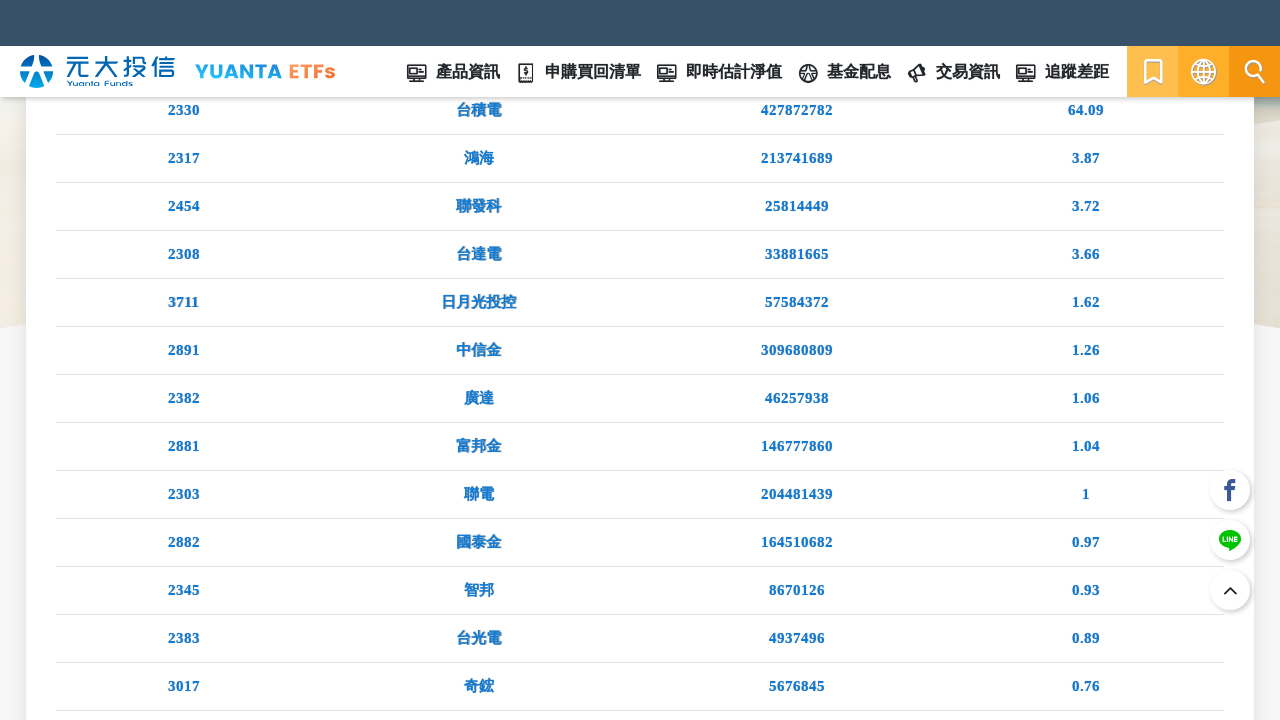

Stock table loaded with 50 or more component rows
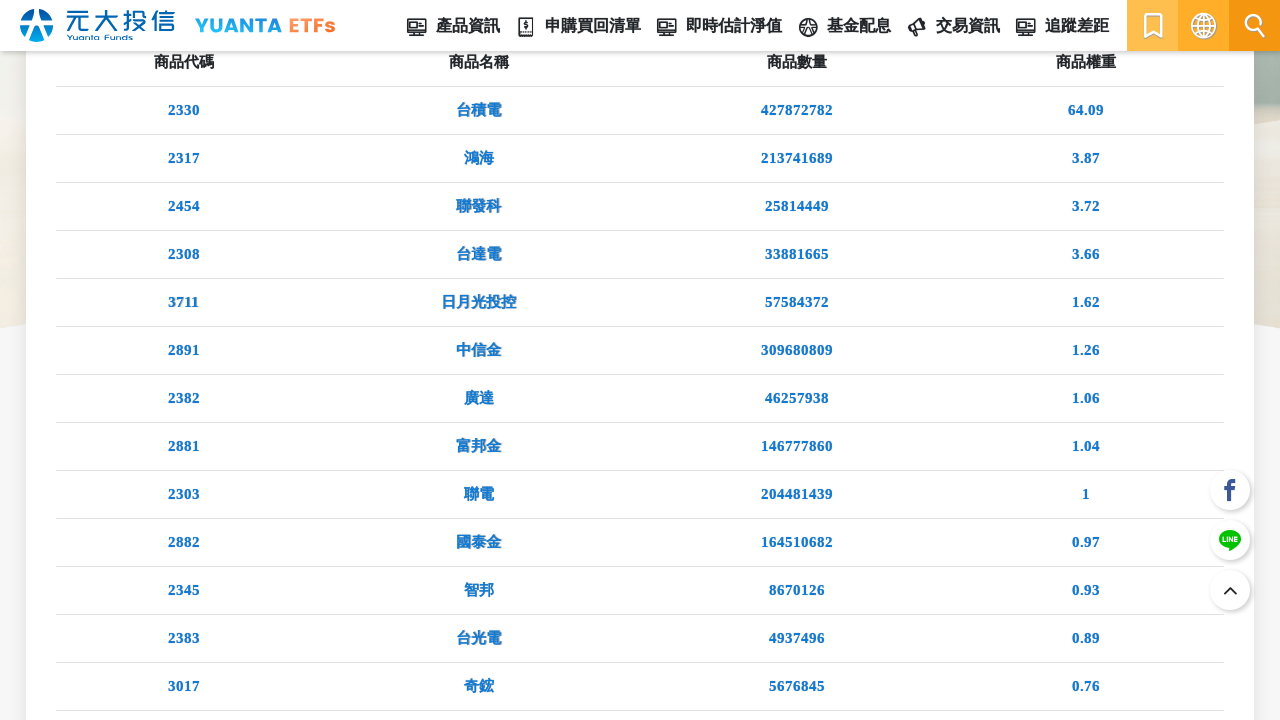

Located component table containers on the page
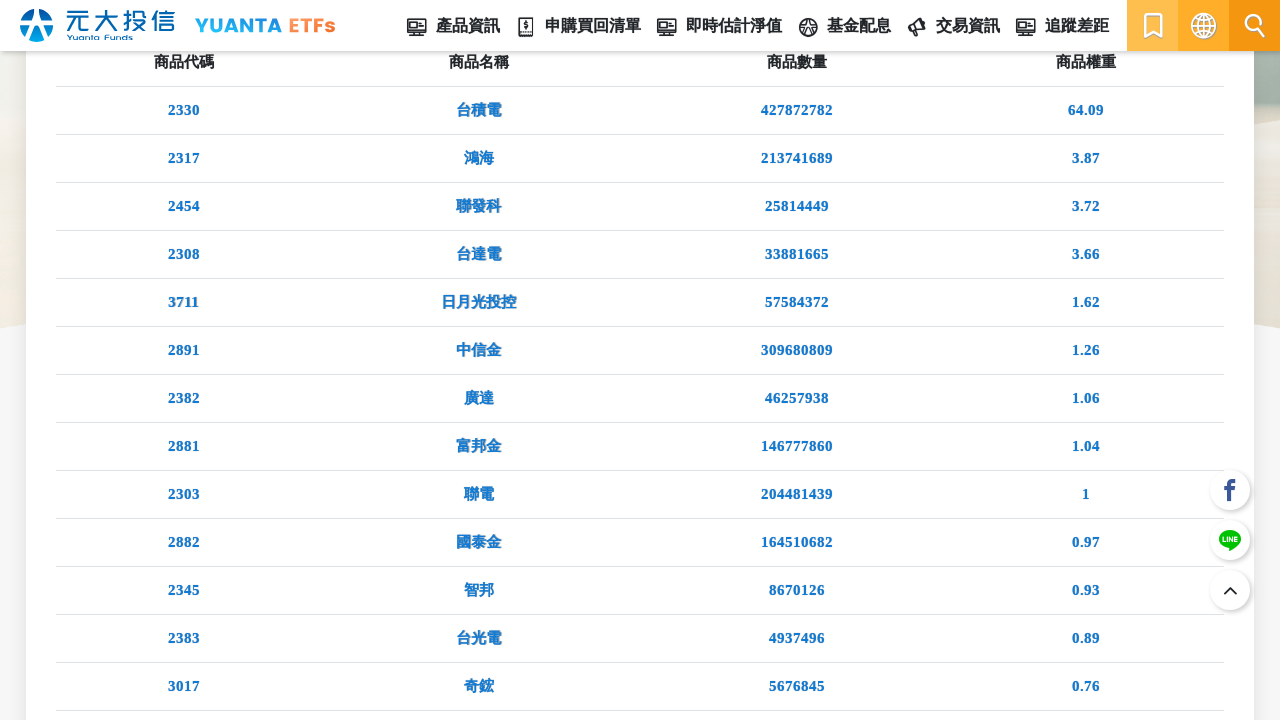

Verified the component table structure is present
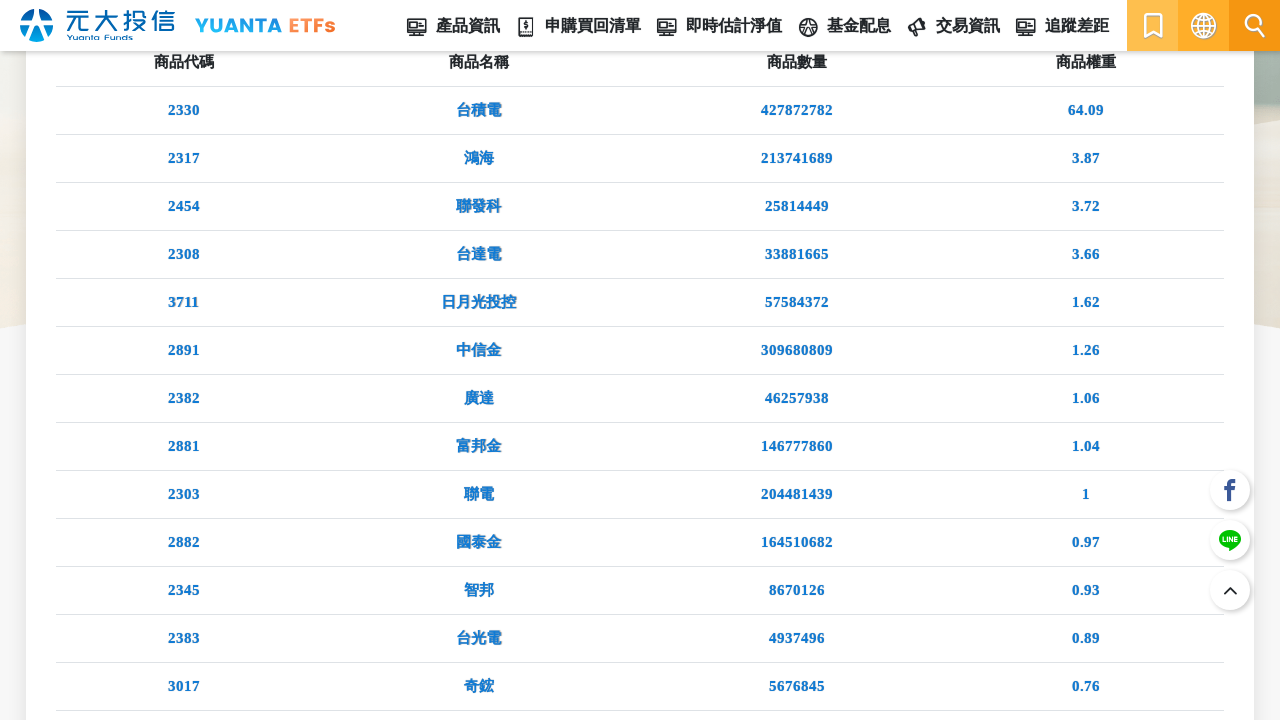

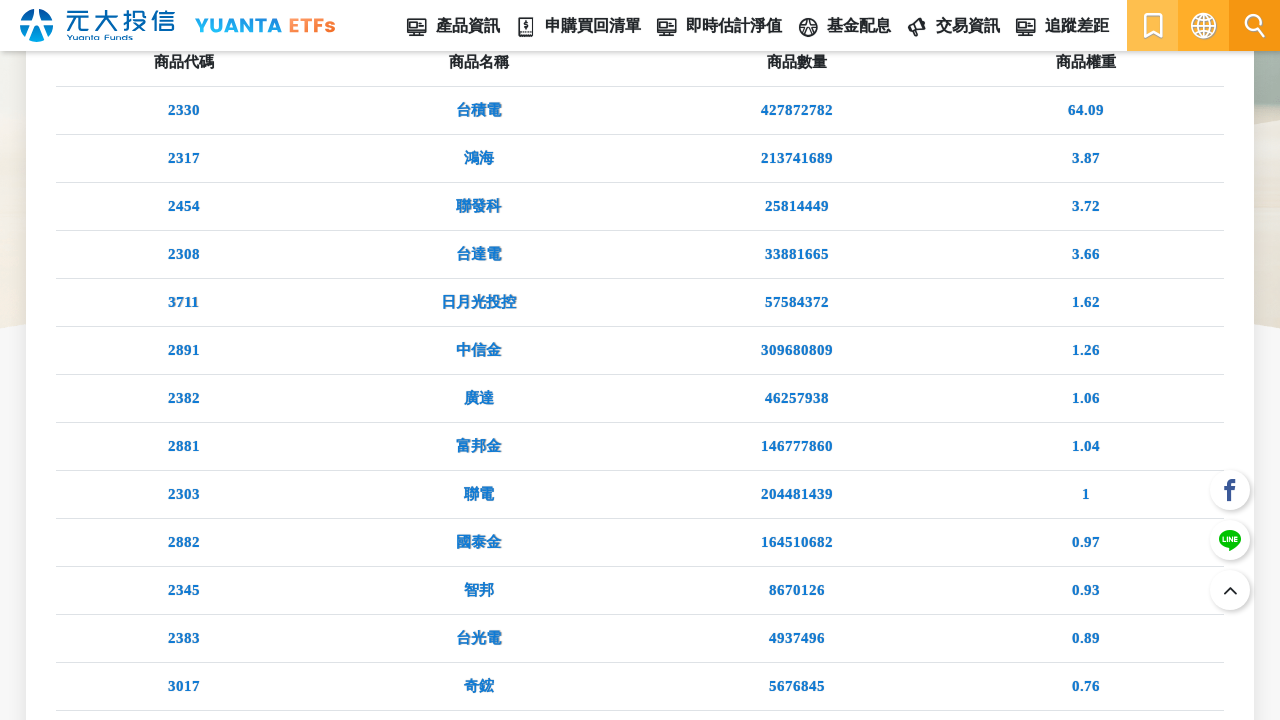